Navigates to CarMax website and scrolls to the Acura MDX link in the shop cars section

Starting URL: https://www.carmax.com/

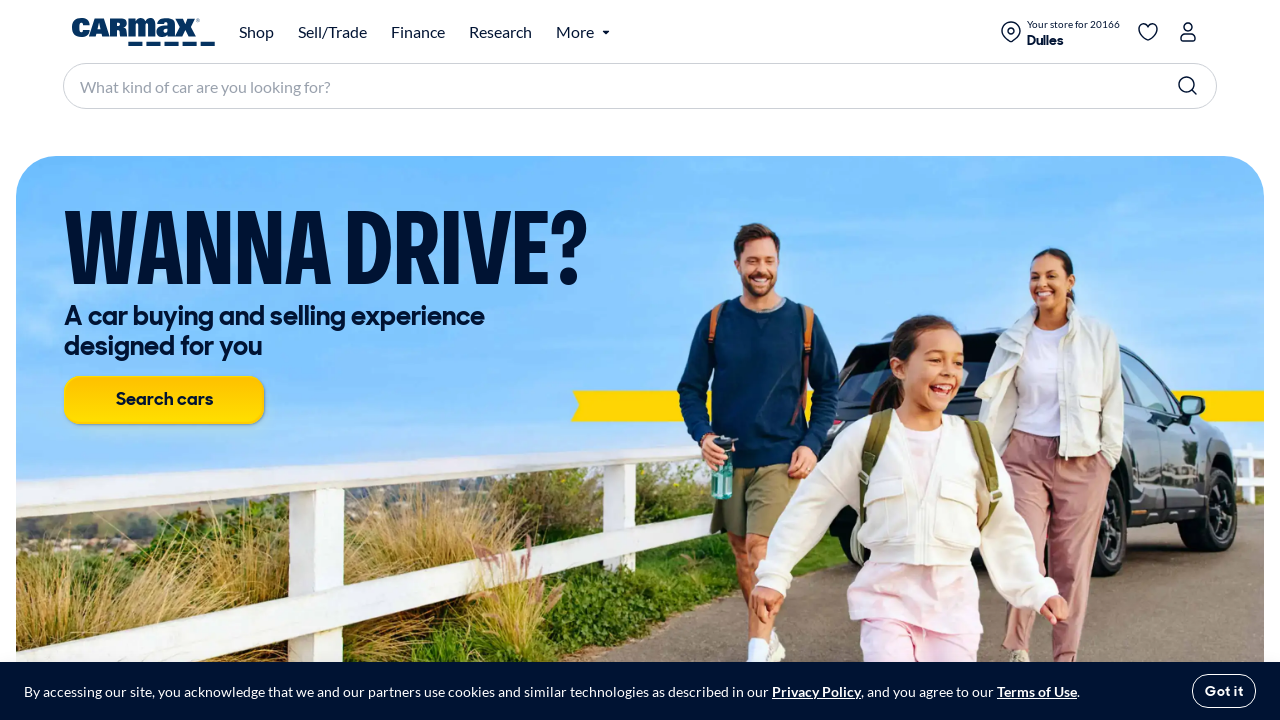

Navigated to CarMax website
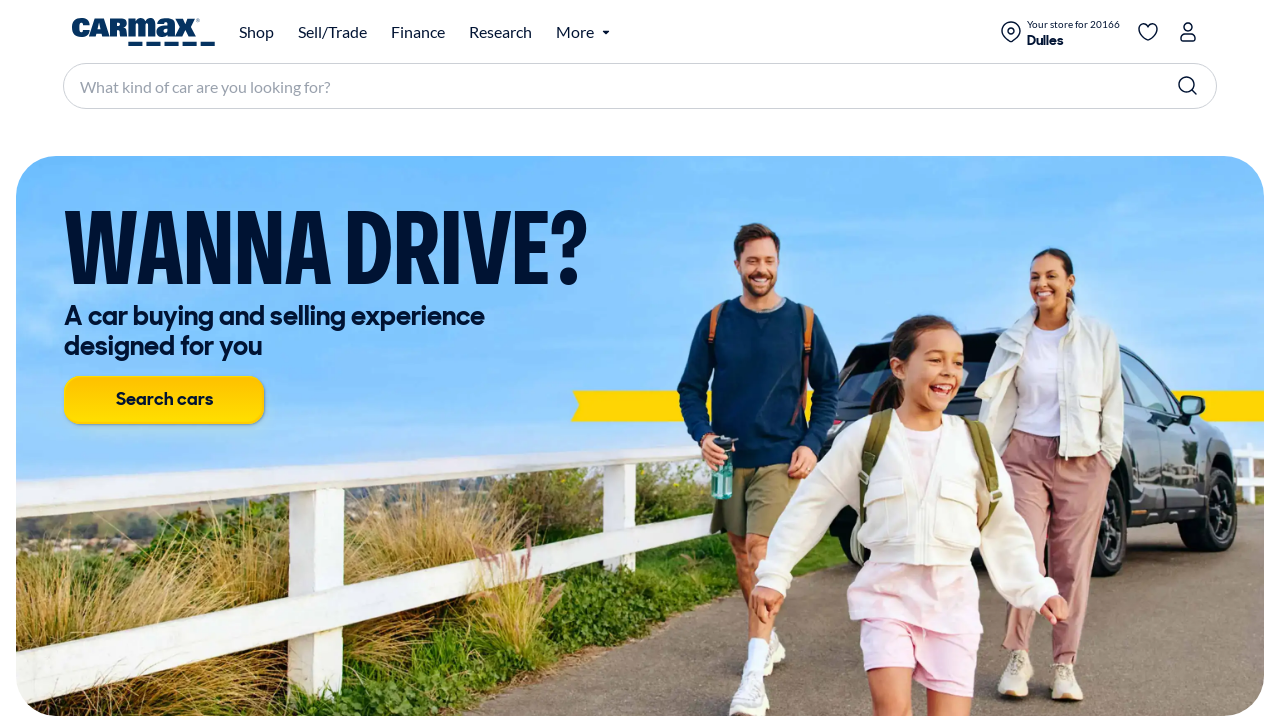

Located Acura MDX link element
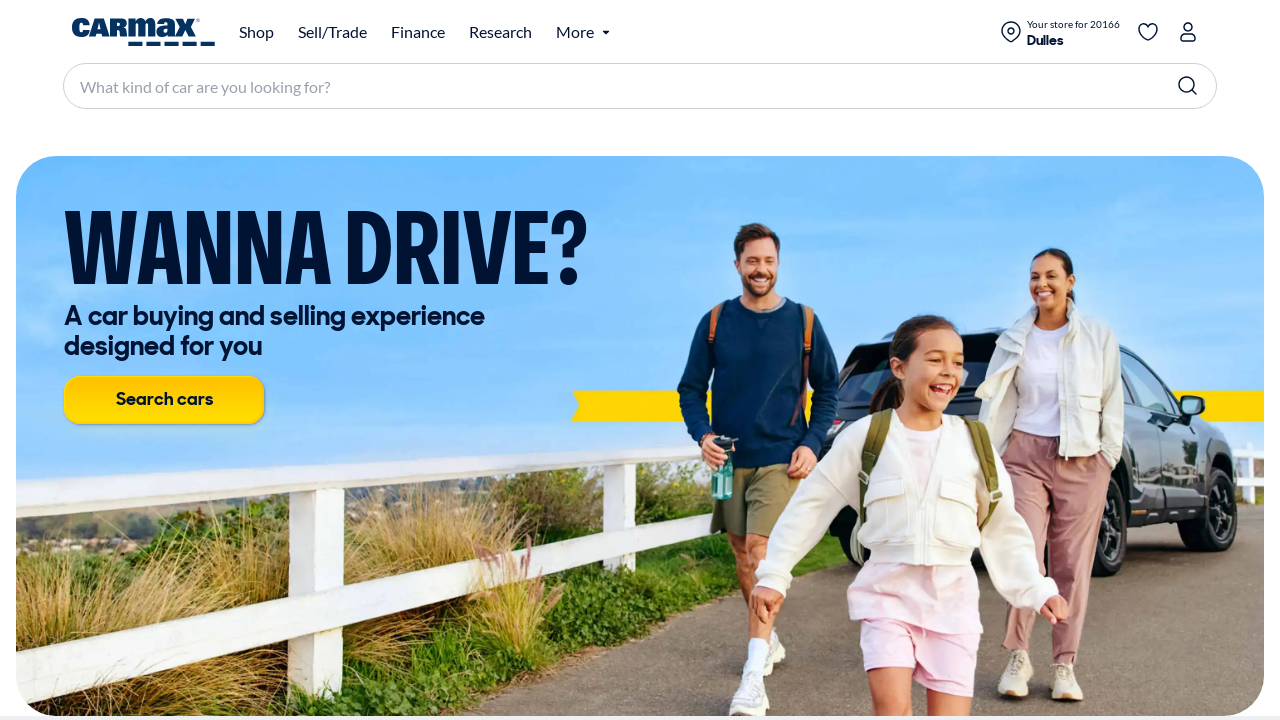

Acura MDX link became visible
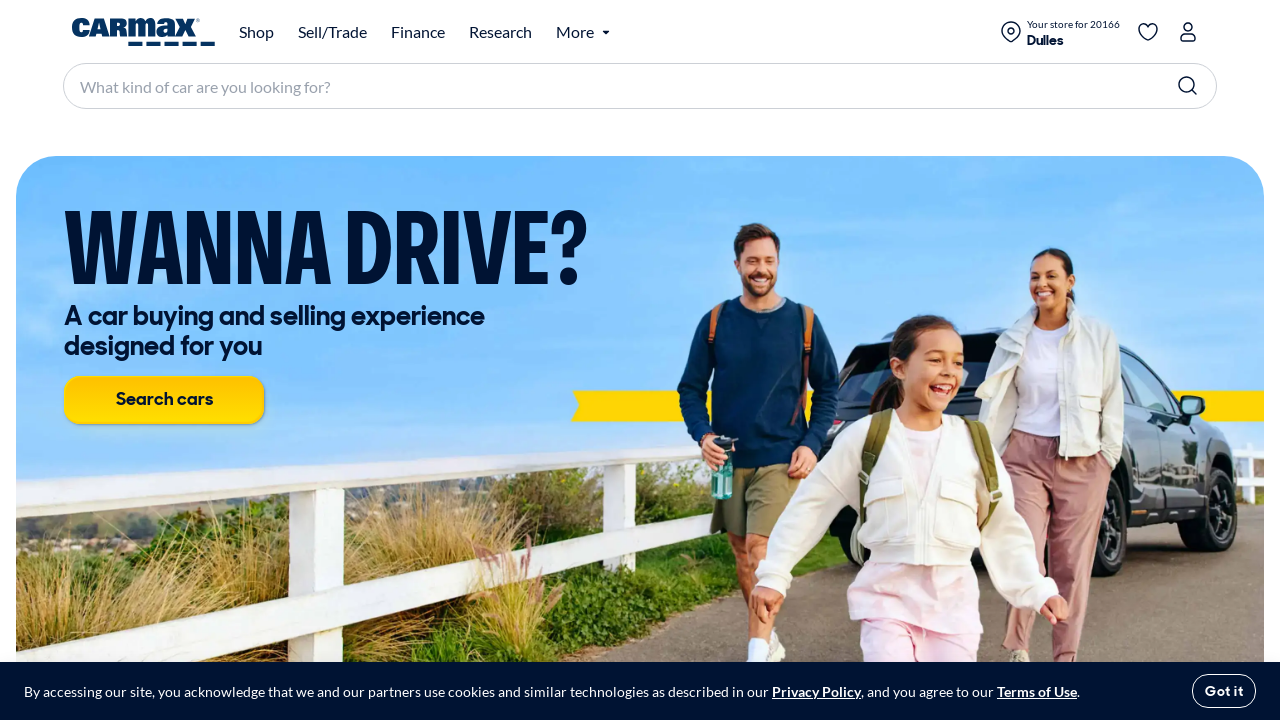

Scrolled to Acura MDX link in shop cars section
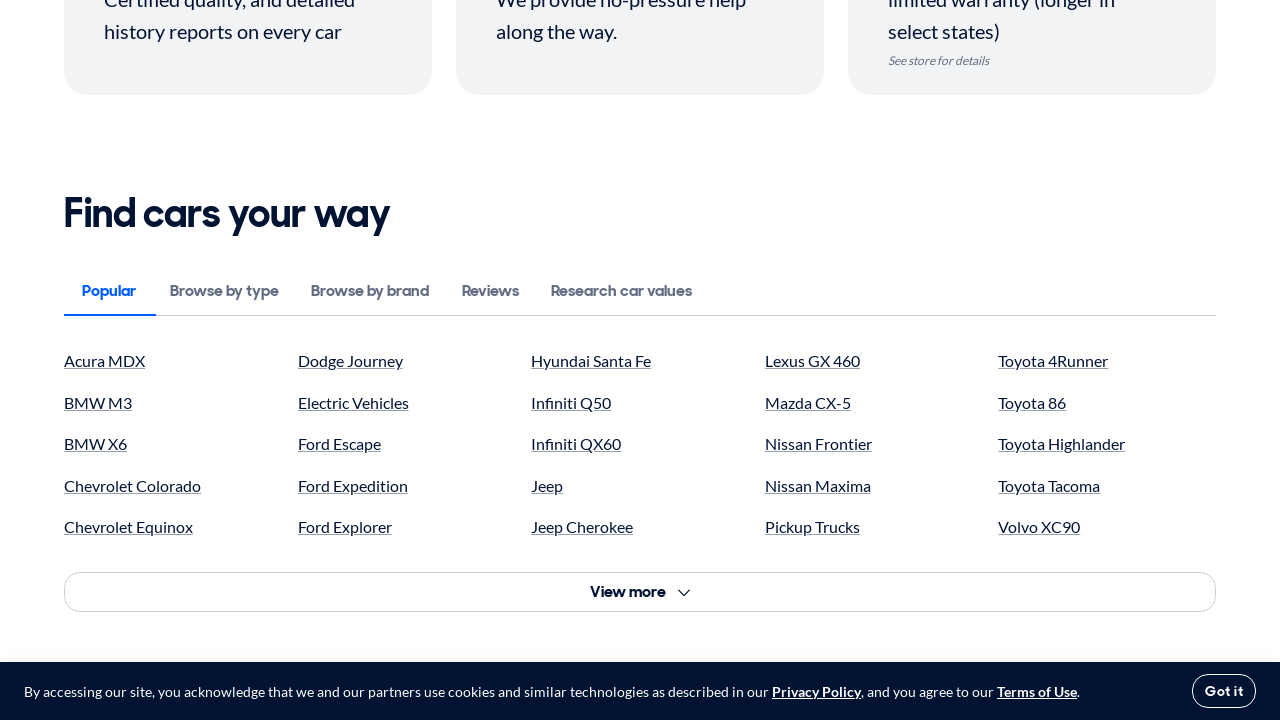

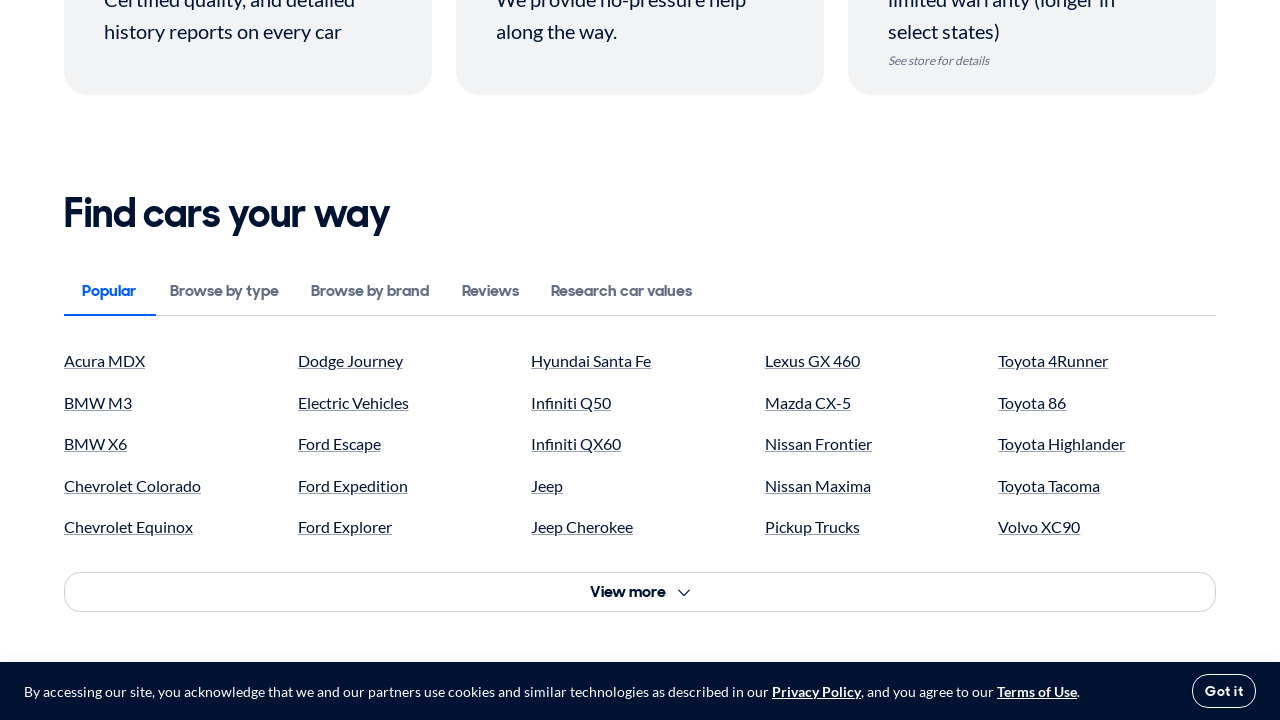